Tests form validation by submitting an empty registration form and verifying all required field error messages appear

Starting URL: https://alada.vn/tai-khoan/dang-ky.html

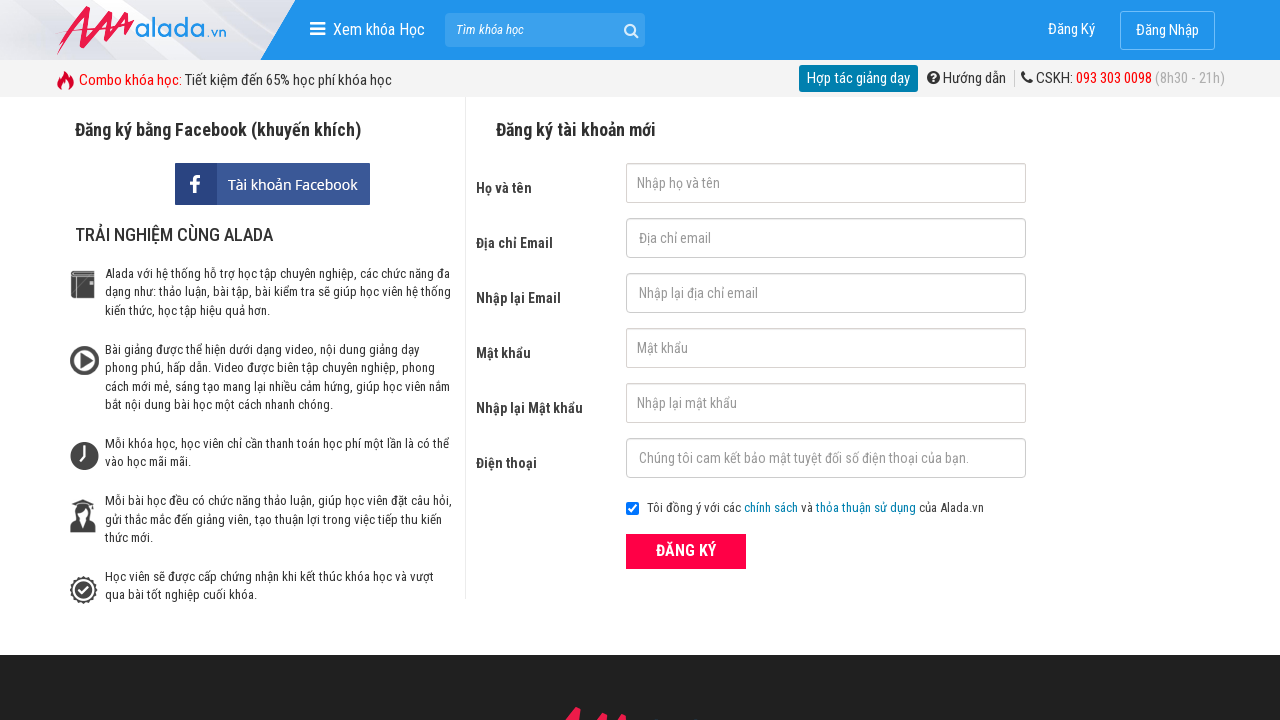

Navigated to registration page
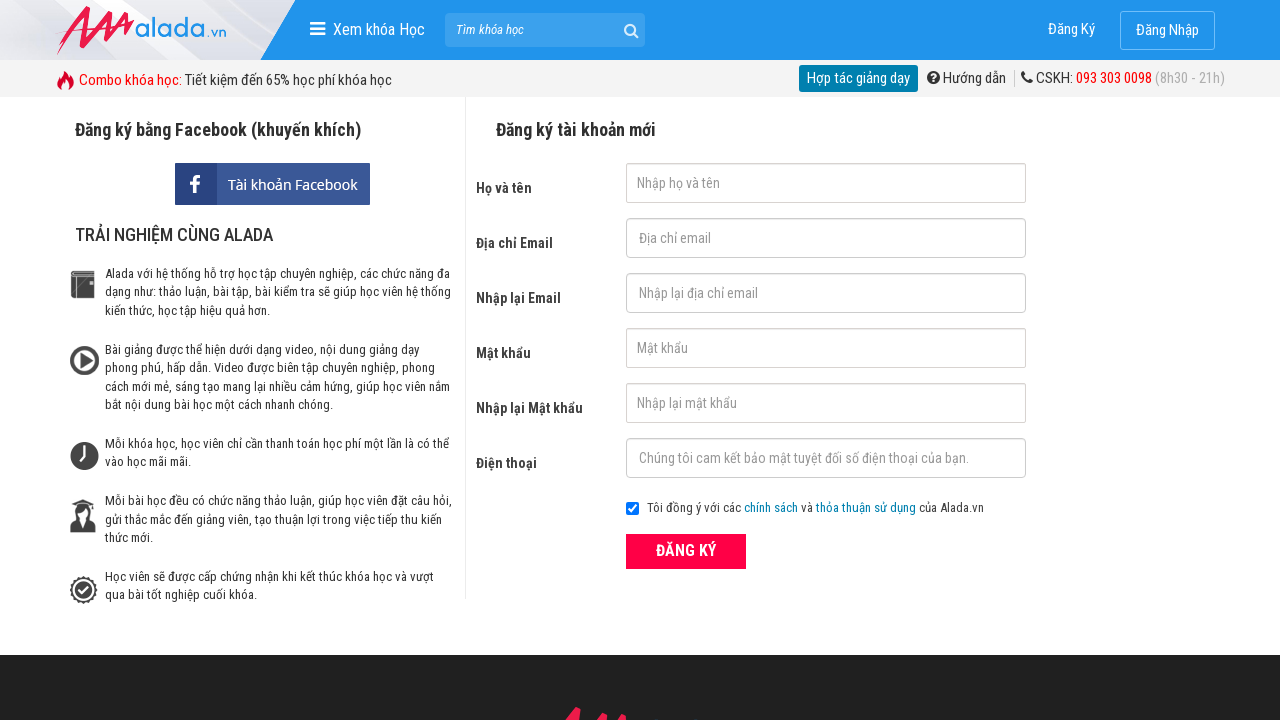

Clicked ĐĂNG KÝ button without filling any fields at (686, 551) on xpath=//form[@id='frmLogin']//button[text()='ĐĂNG KÝ']
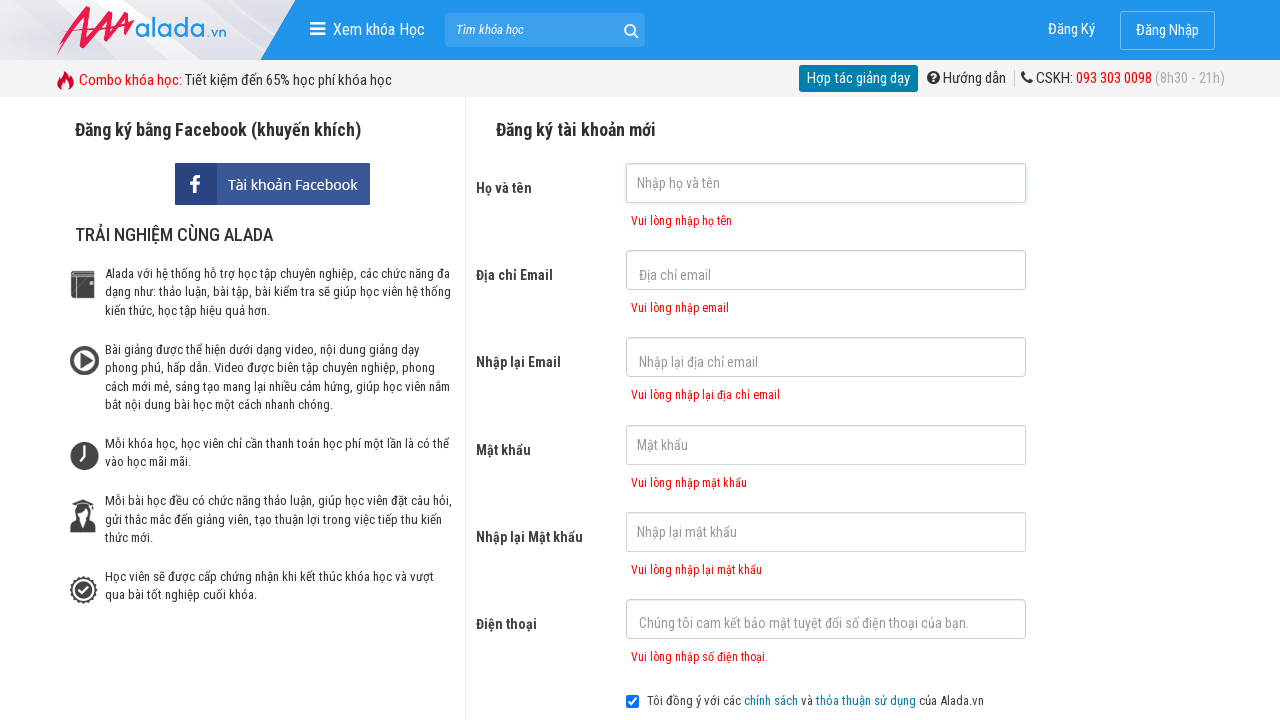

First name error message appeared
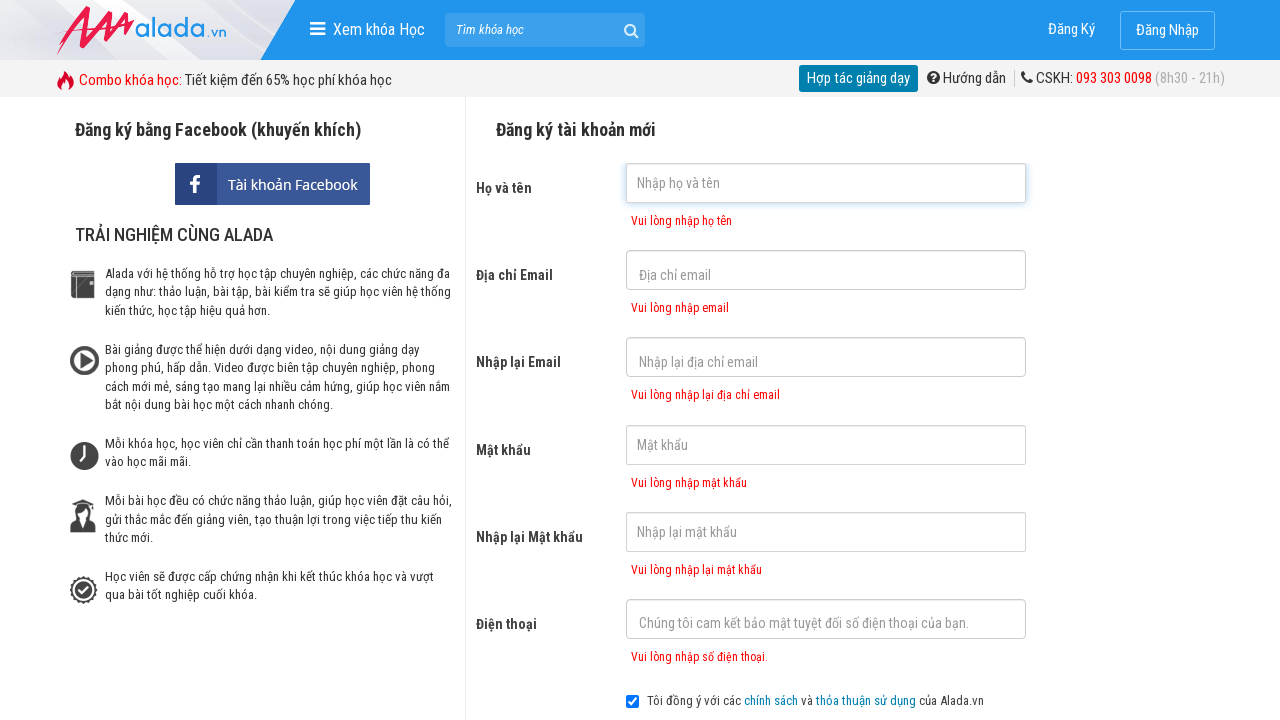

Email error message appeared
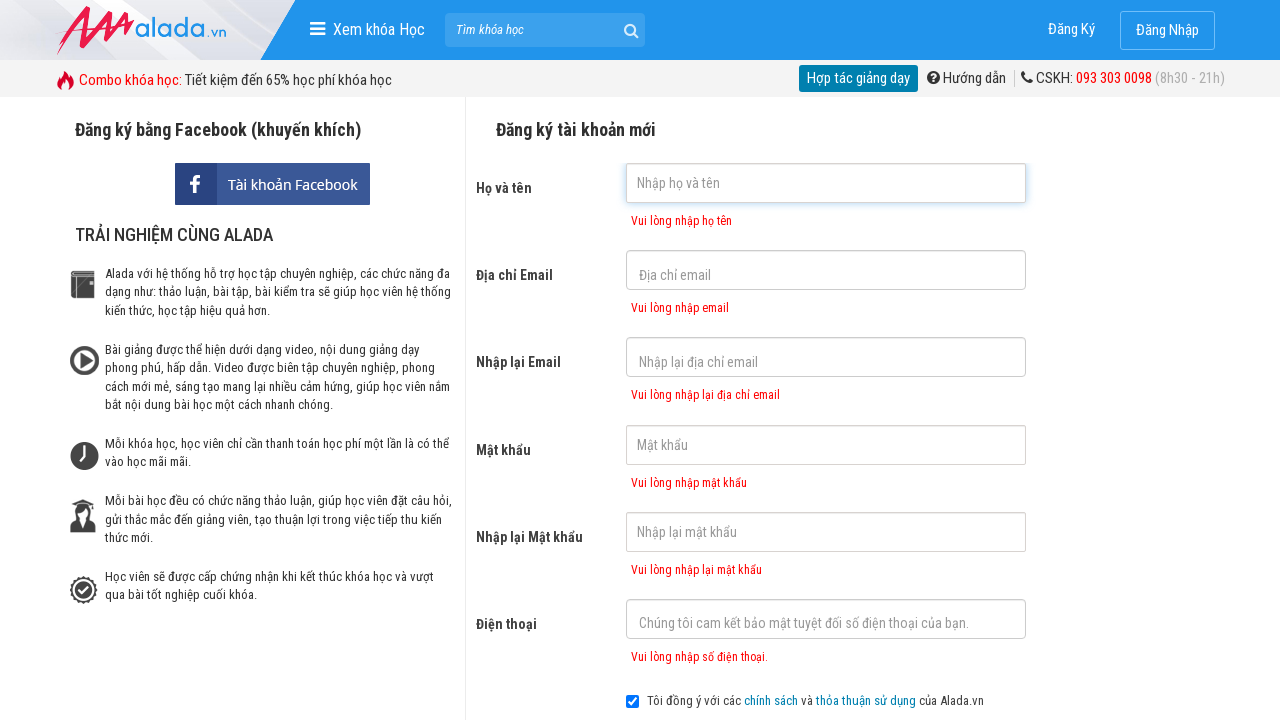

Confirm email error message appeared
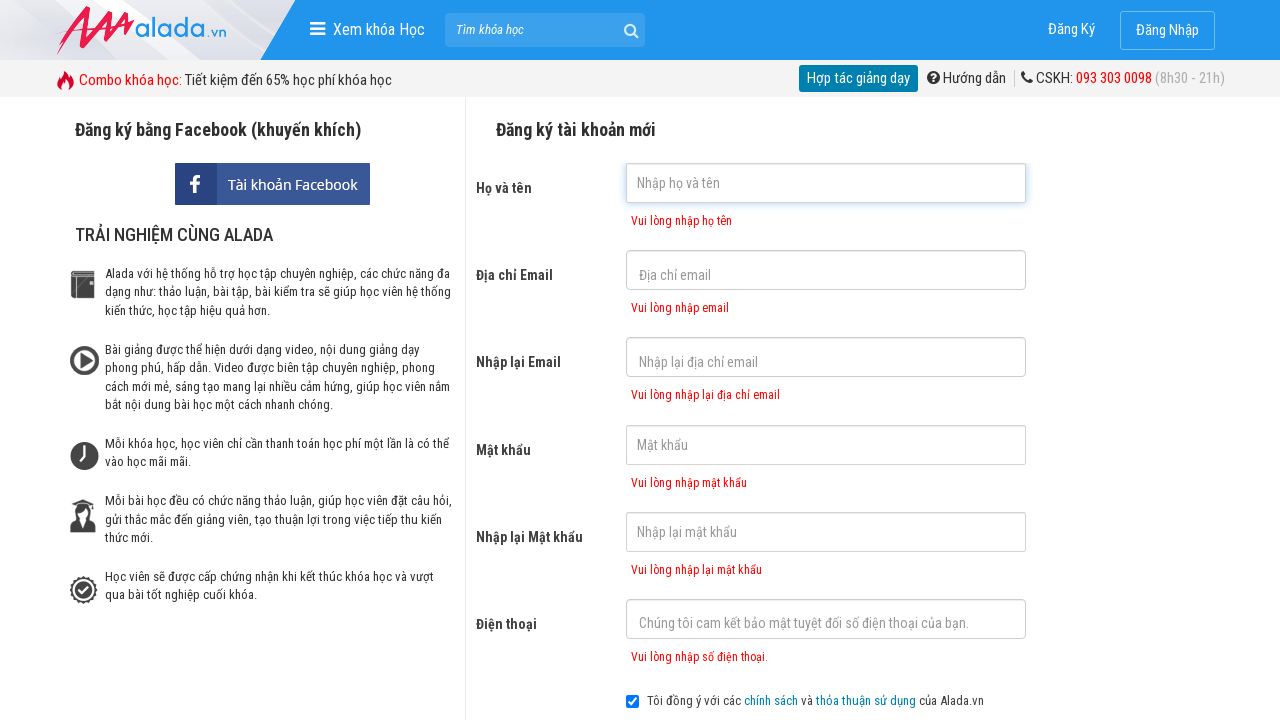

Password error message appeared
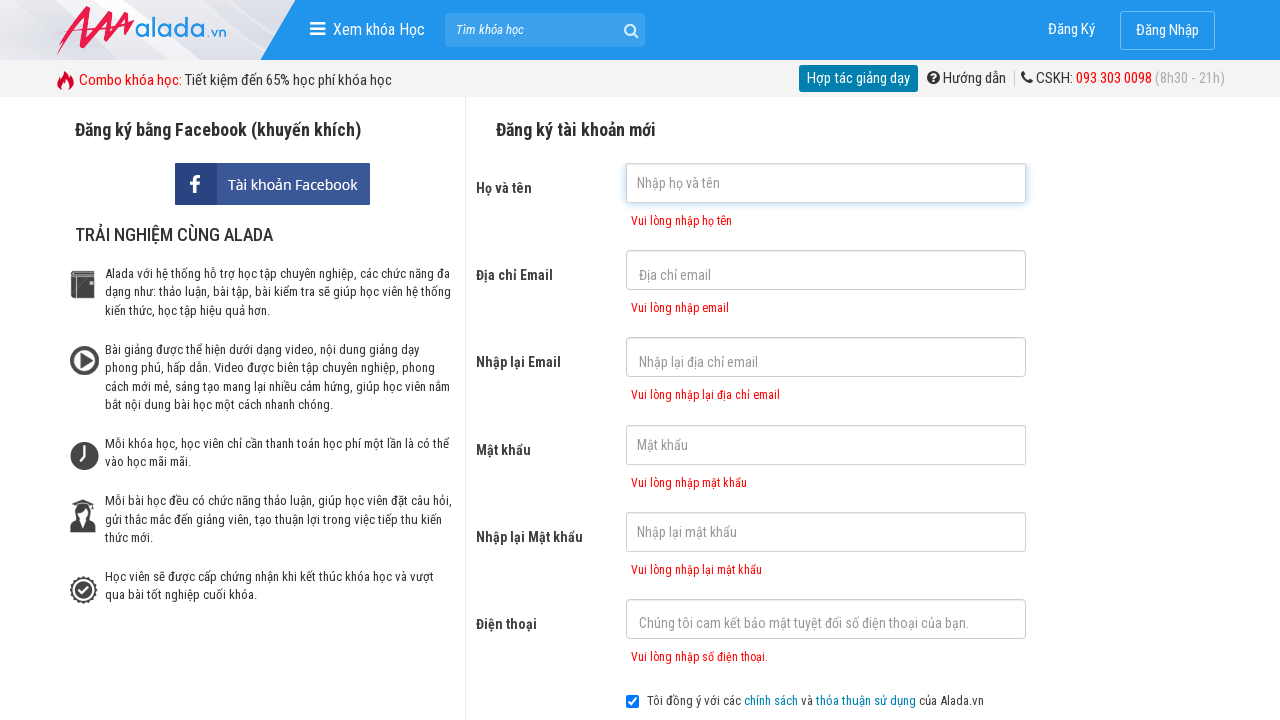

Confirm password error message appeared
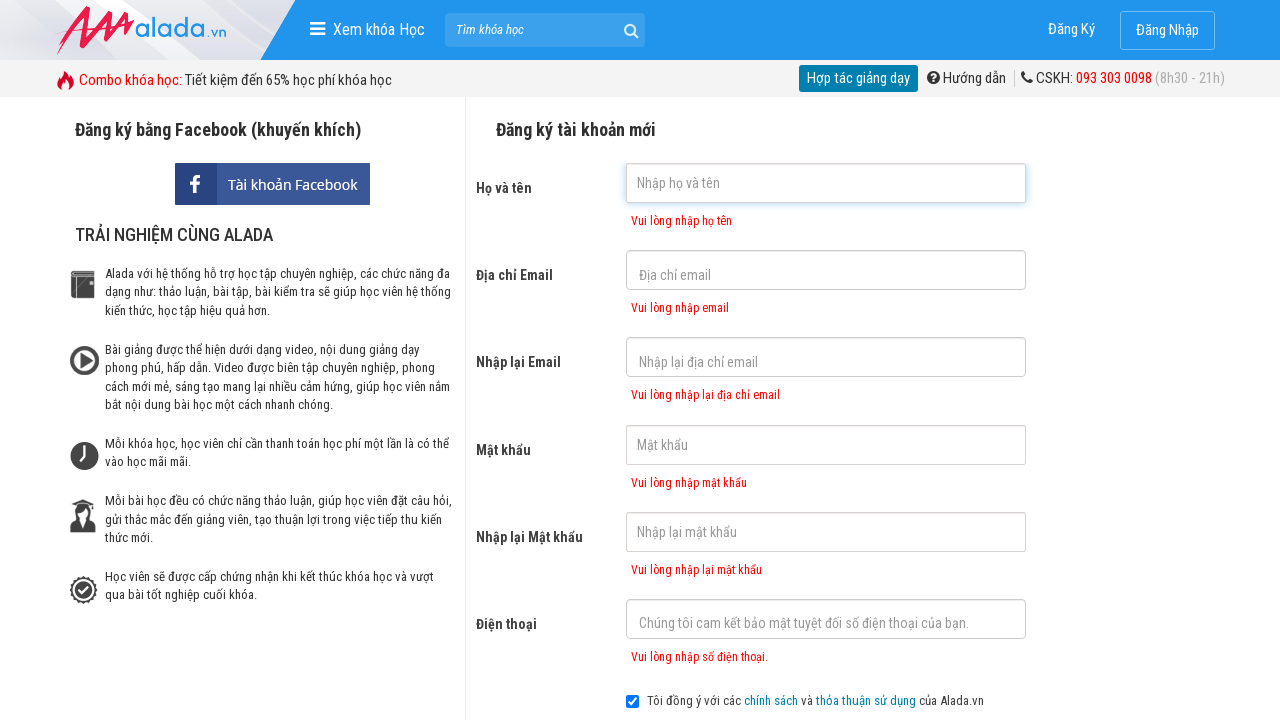

Phone number error message appeared
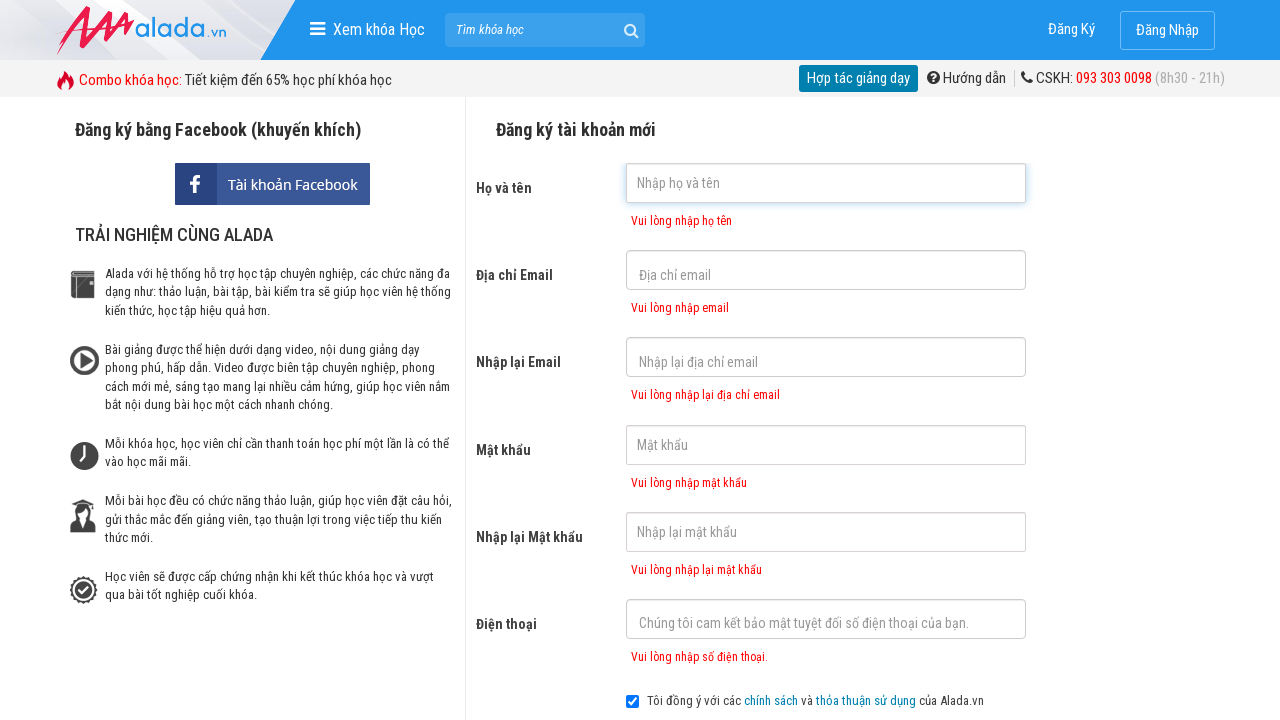

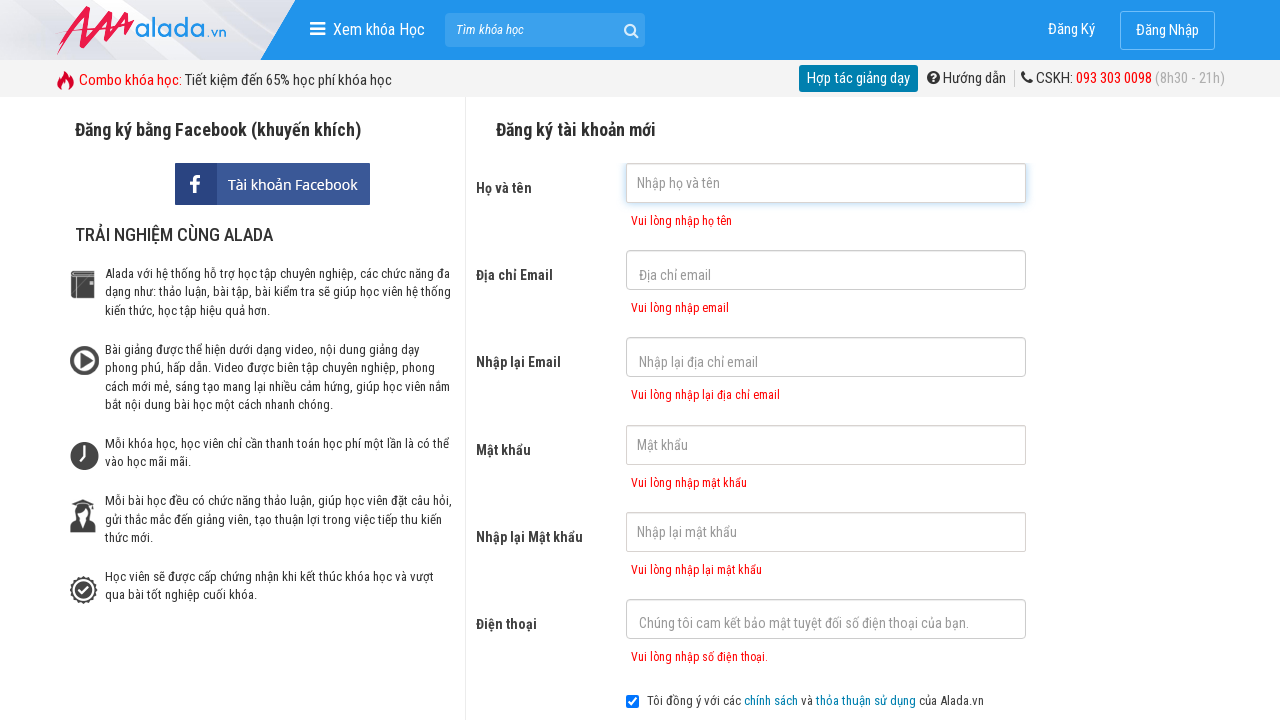